Tests window handling by clicking a link that opens a new window, switching between parent and child windows to verify content

Starting URL: http://the-internet.herokuapp.com/

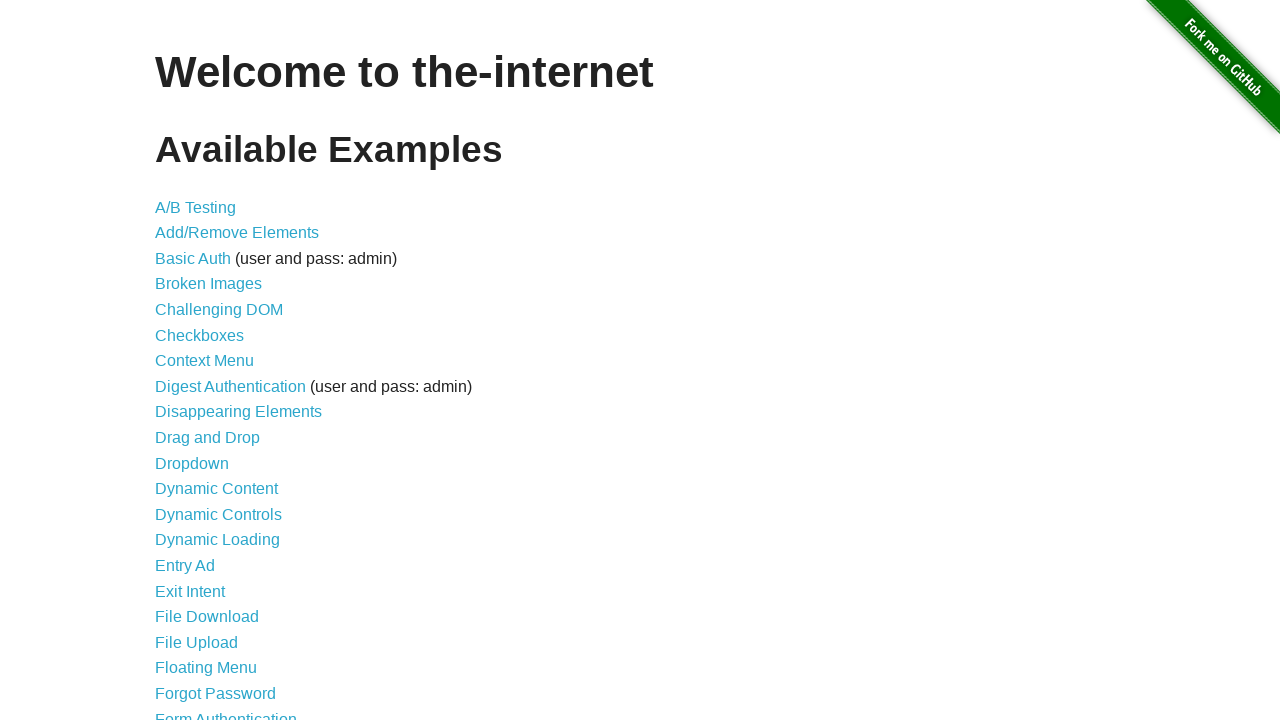

Clicked on 'Multiple Windows' link at (218, 369) on text='Multiple Windows'
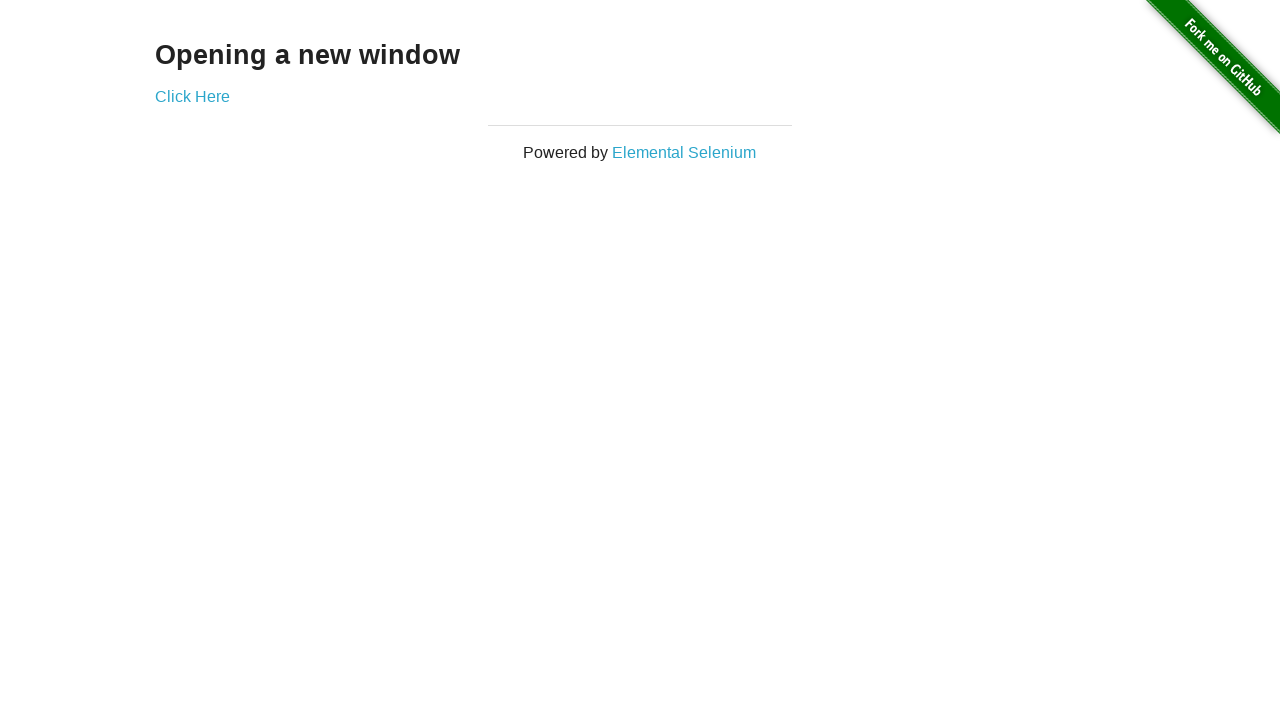

Clicked 'Click Here' link that opens a new window at (192, 96) on text='Click Here'
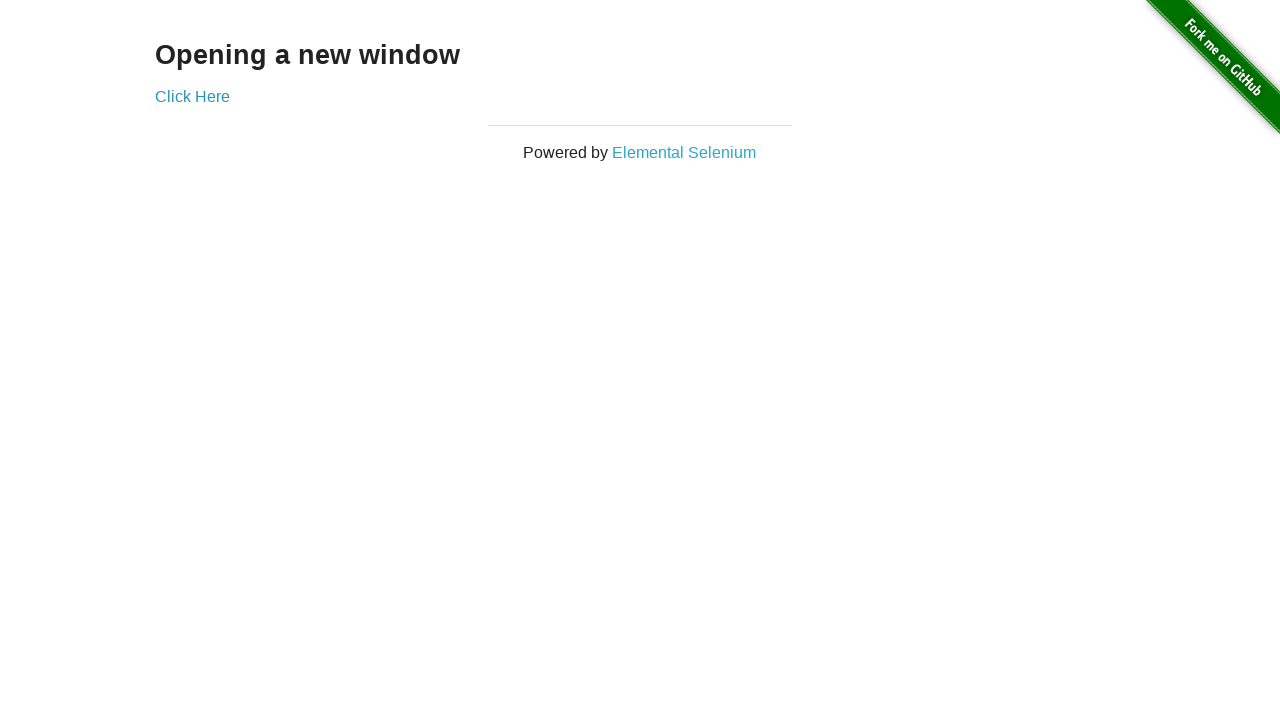

New window loaded successfully
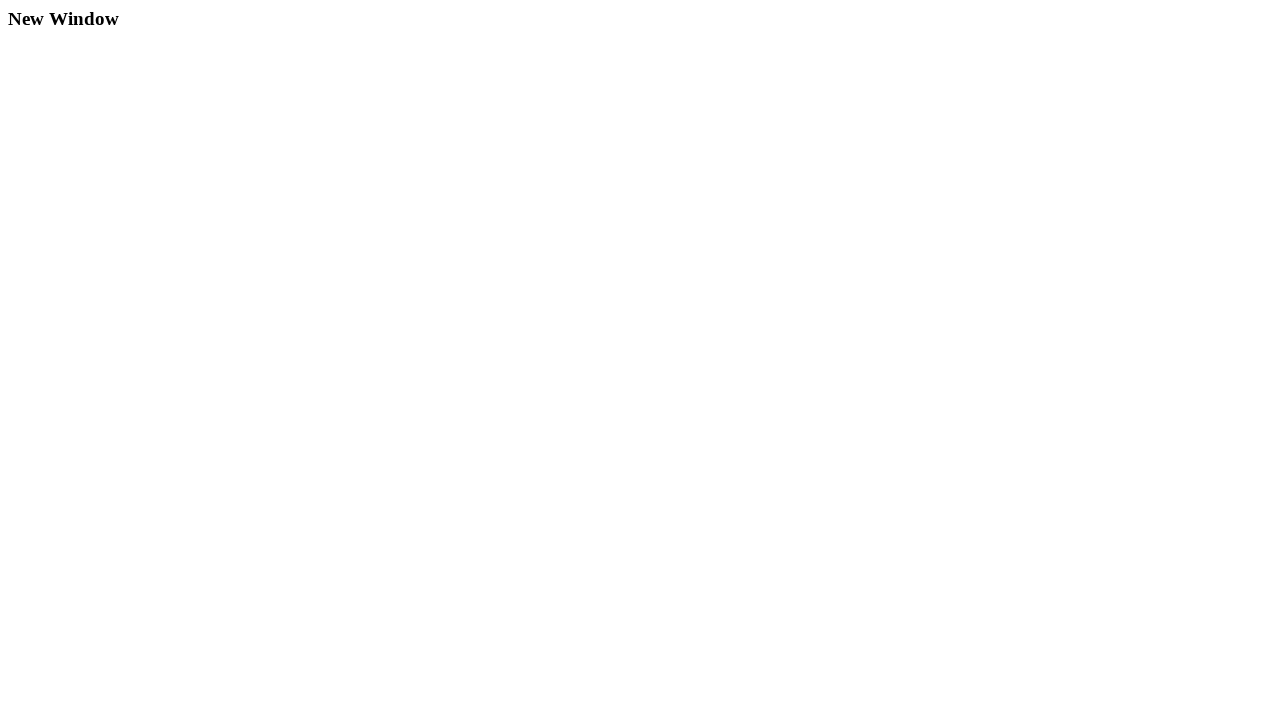

Retrieved text from child window: 'New Window'
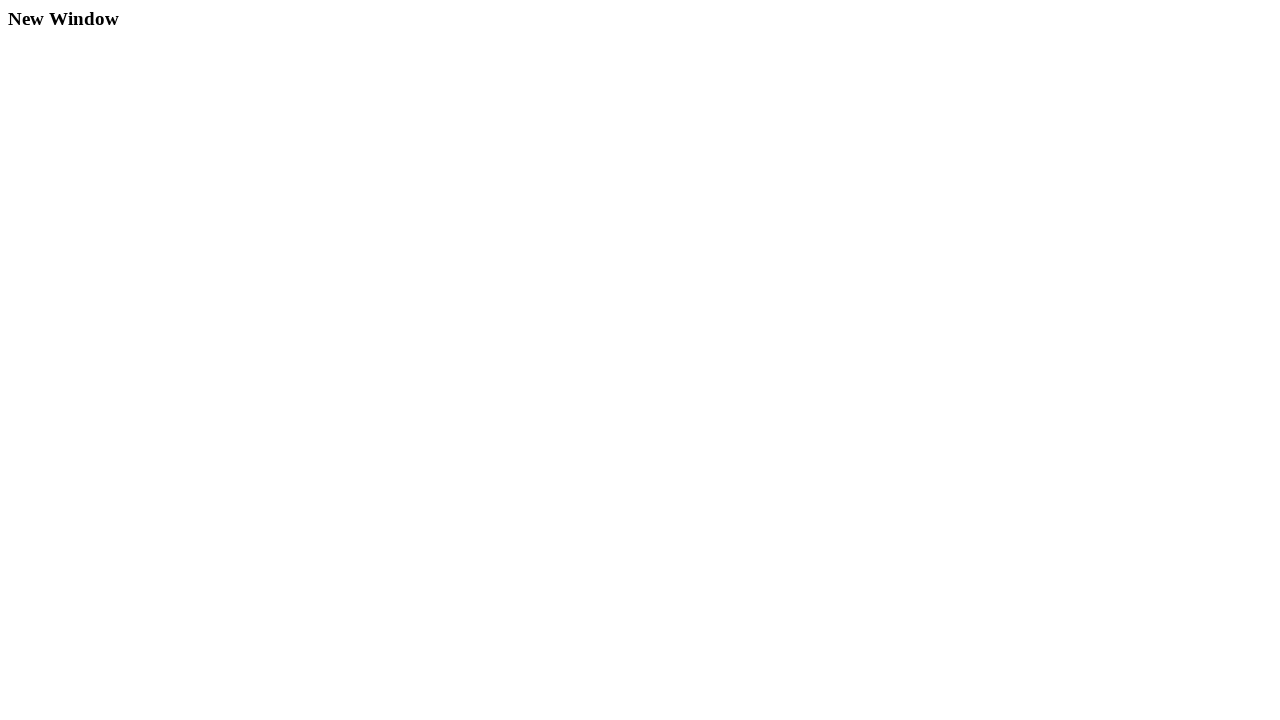

Retrieved text from parent window: 'Opening a new window'
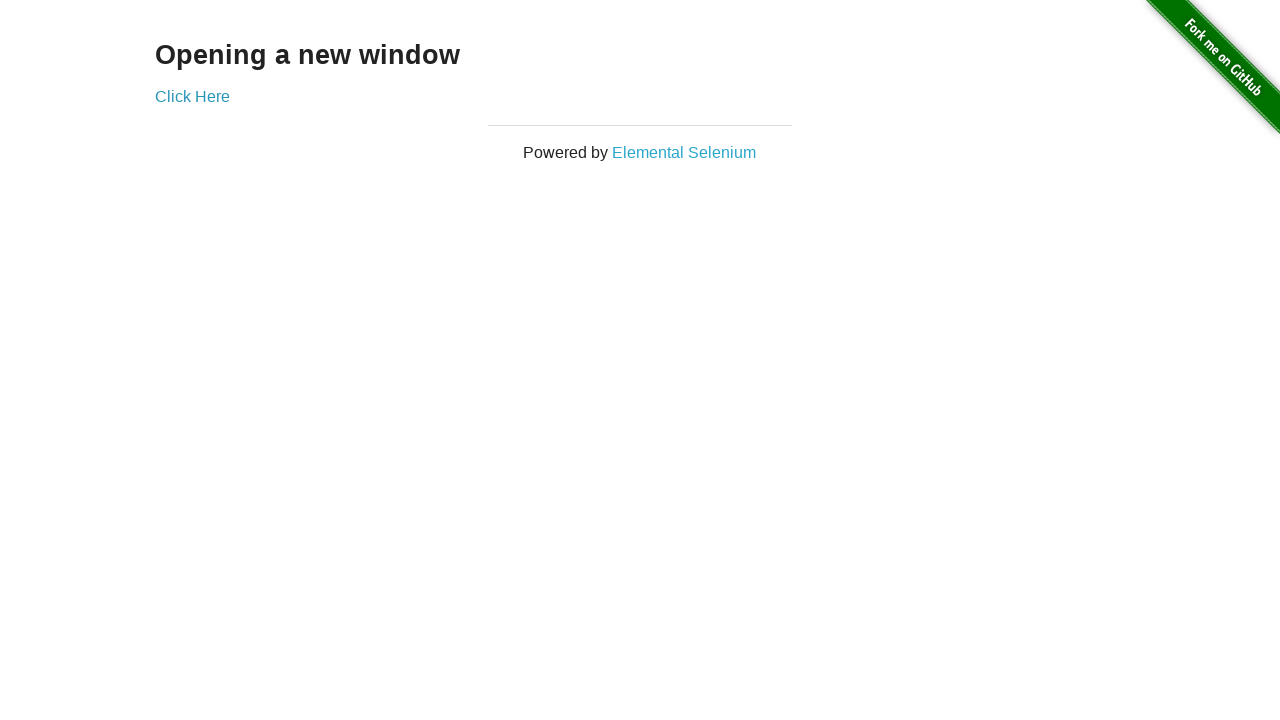

Closed the child window
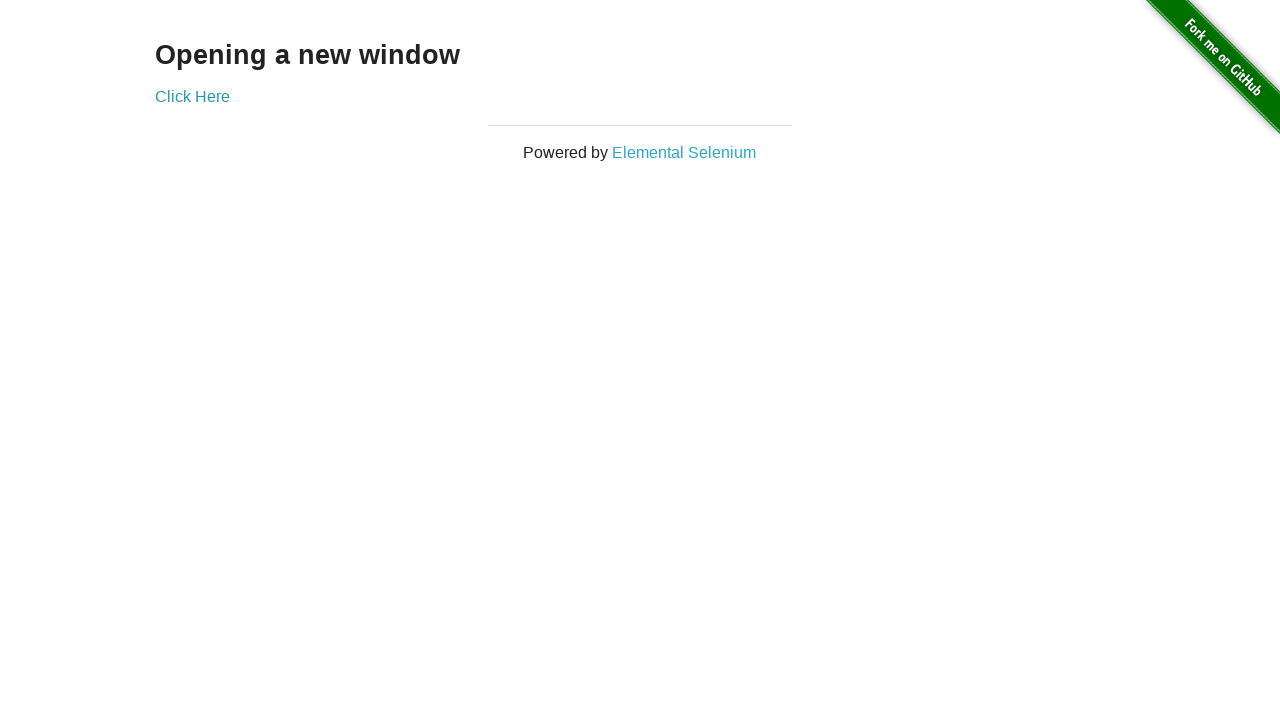

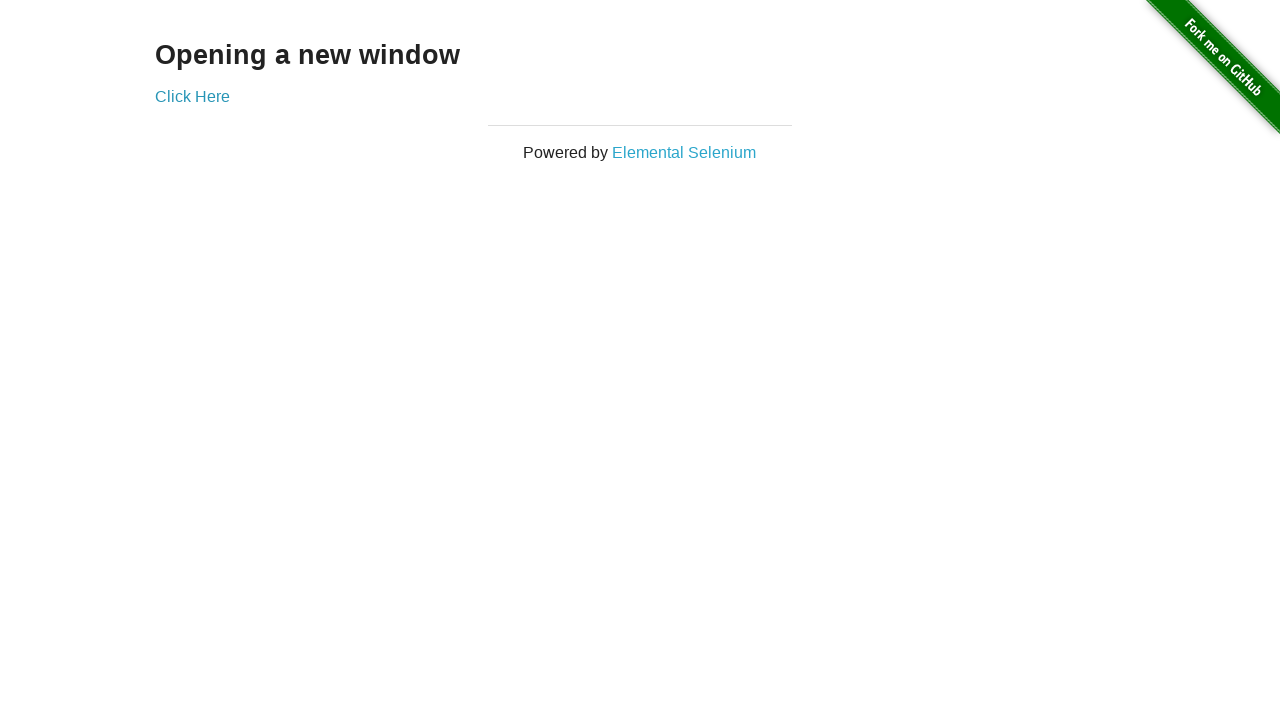